Tests simple alert handling by clicking a button that triggers an alert and accepting it

Starting URL: https://demoqa.com/alerts

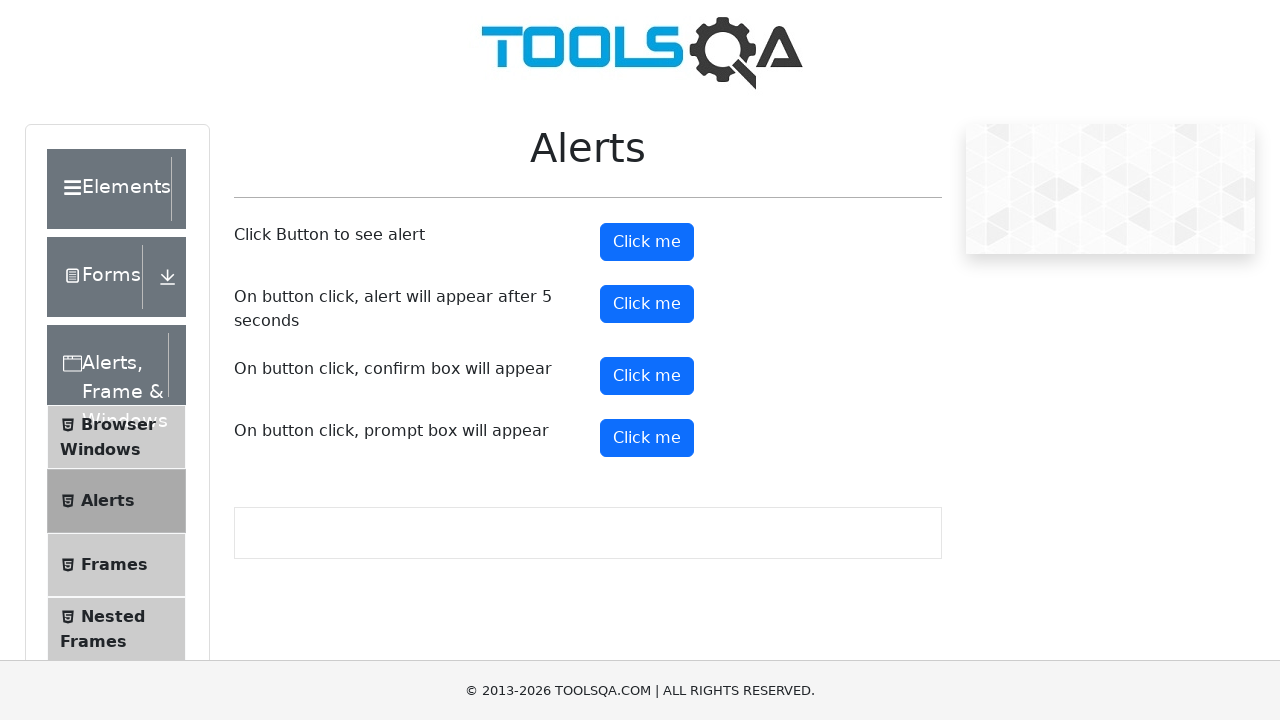

Set up dialog handler to accept alerts
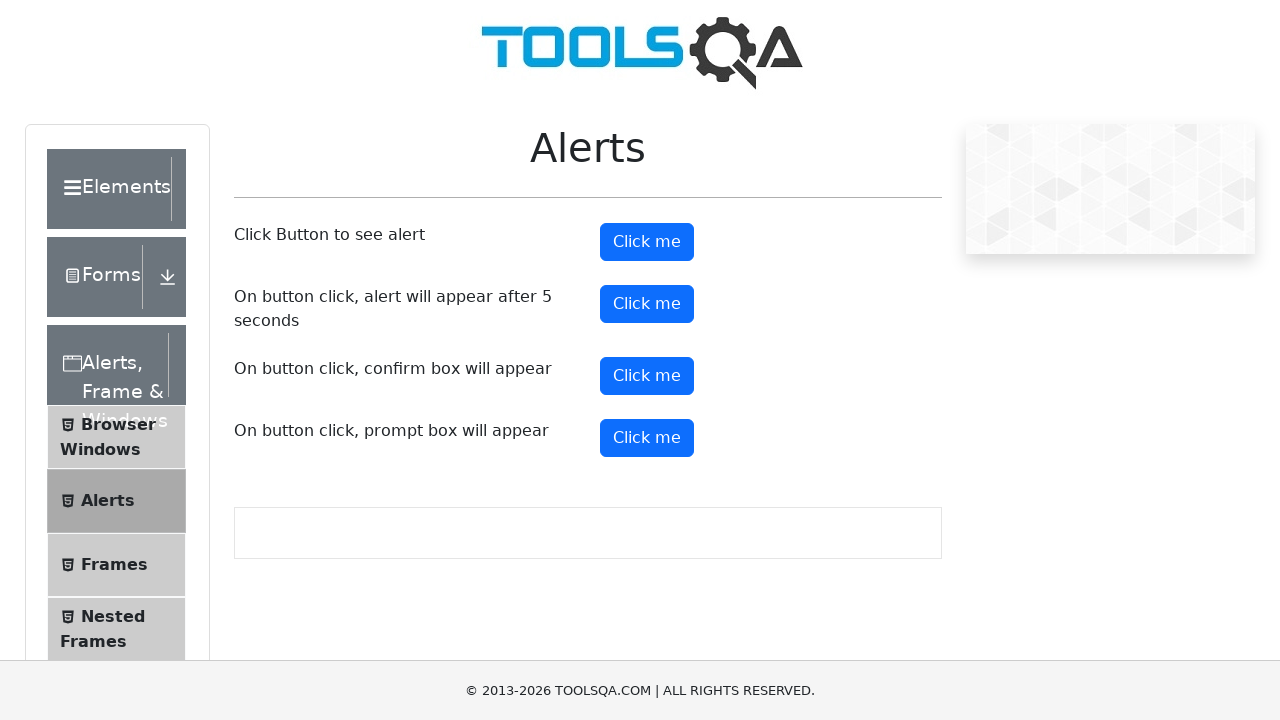

Clicked alert button to trigger simple alert at (647, 242) on #alertButton
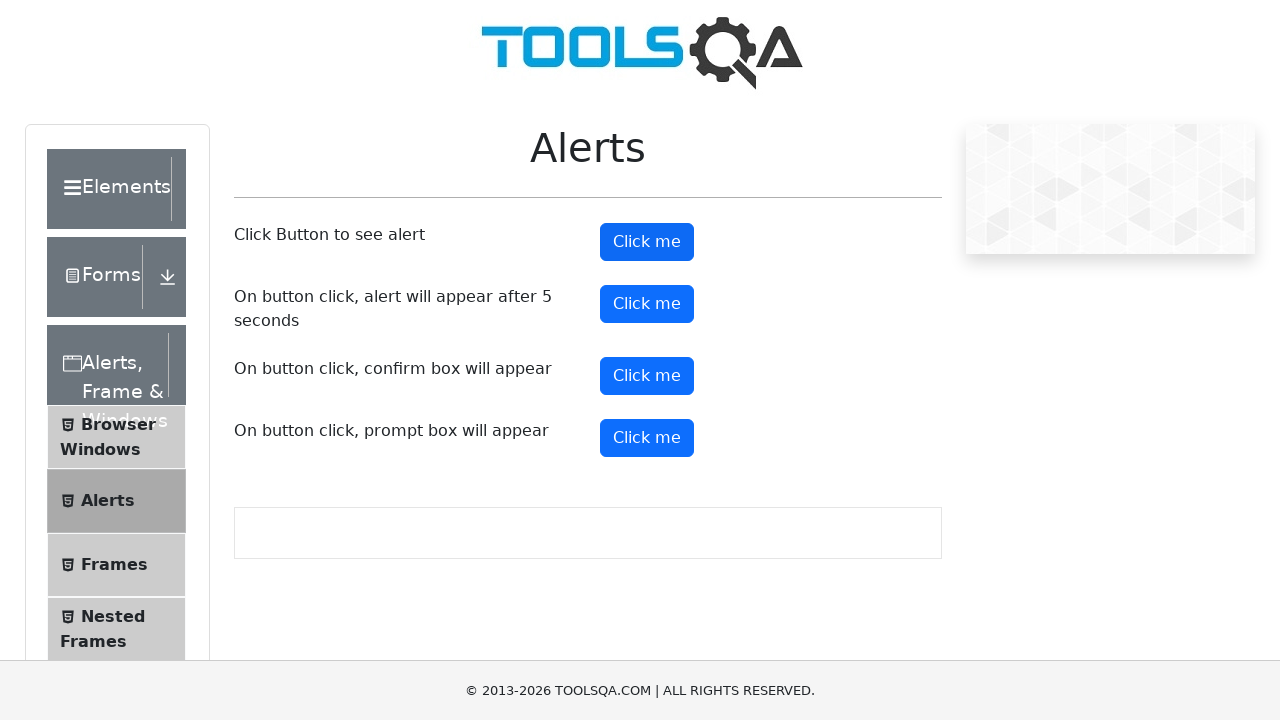

Waited for alert to be processed
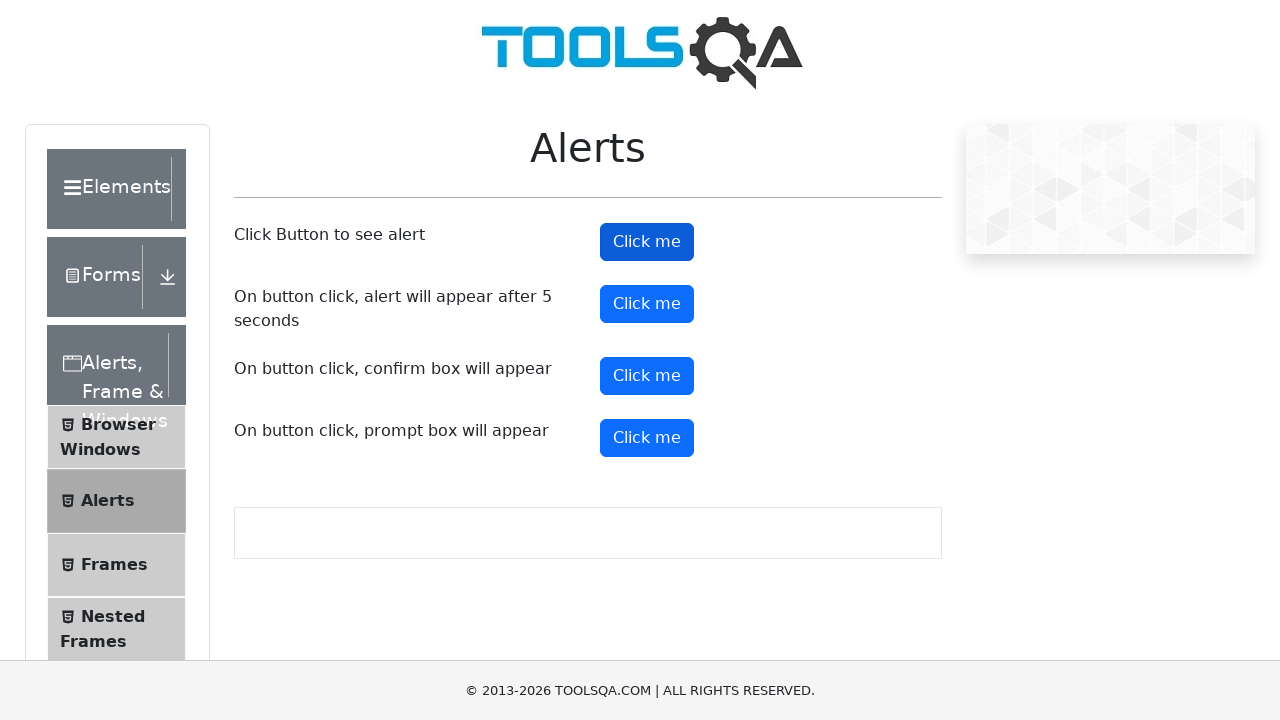

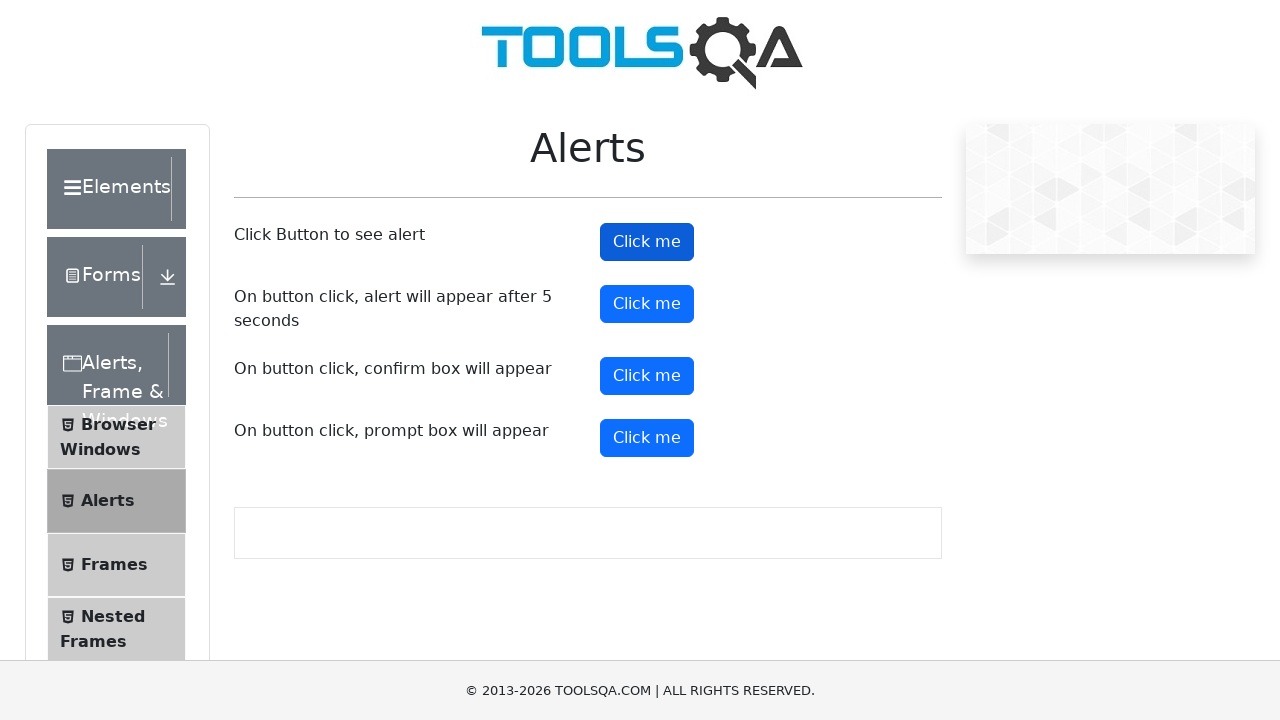